Tests dashboard responsiveness on tablet viewport (768x1024) by verifying key content is visible

Starting URL: https://reload2.vercel.app

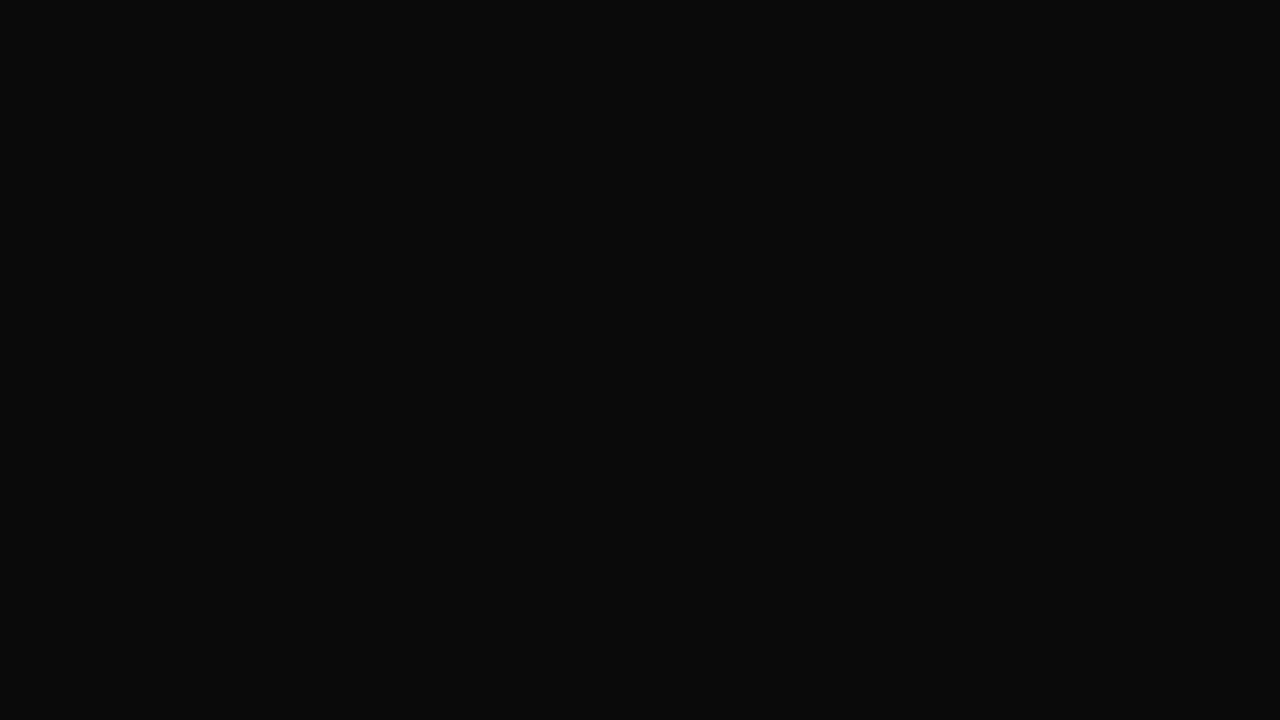

Set viewport size to tablet dimensions (768x1024)
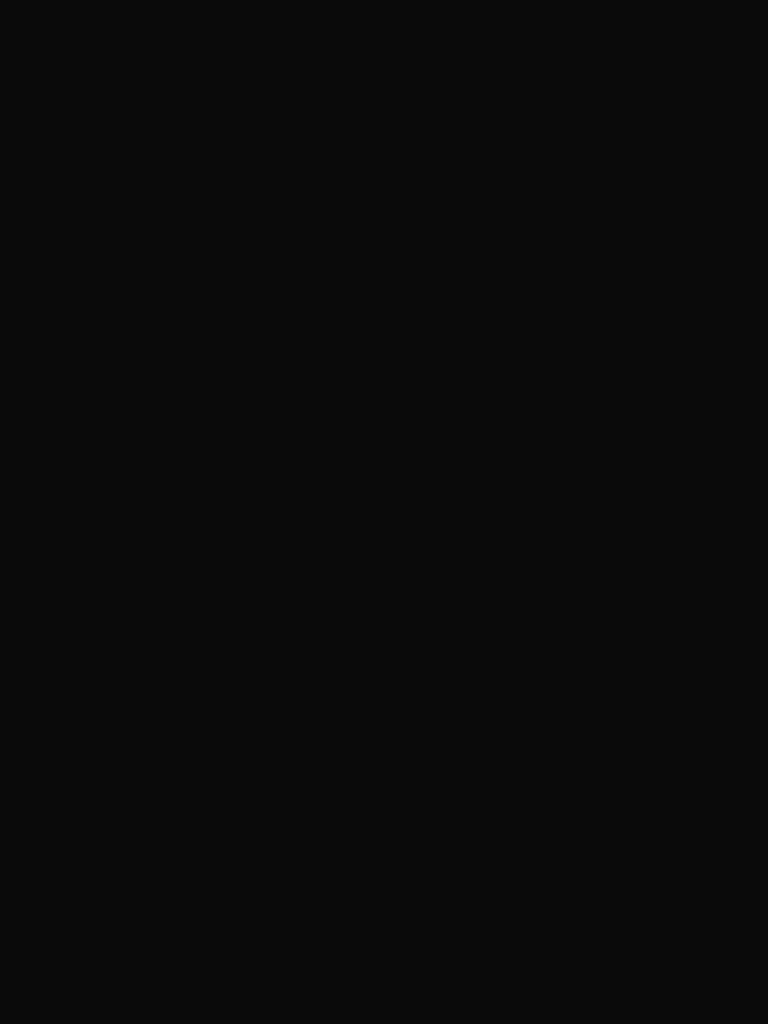

Navigated to https://reload2.vercel.app
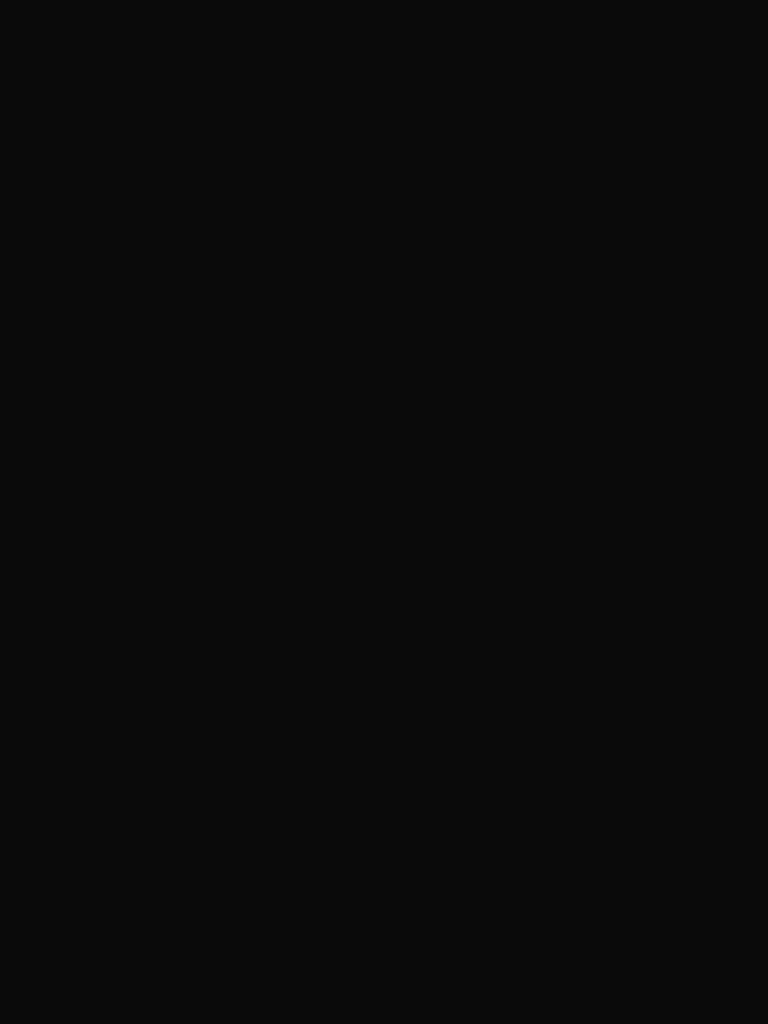

Waited 3 seconds for page data to load
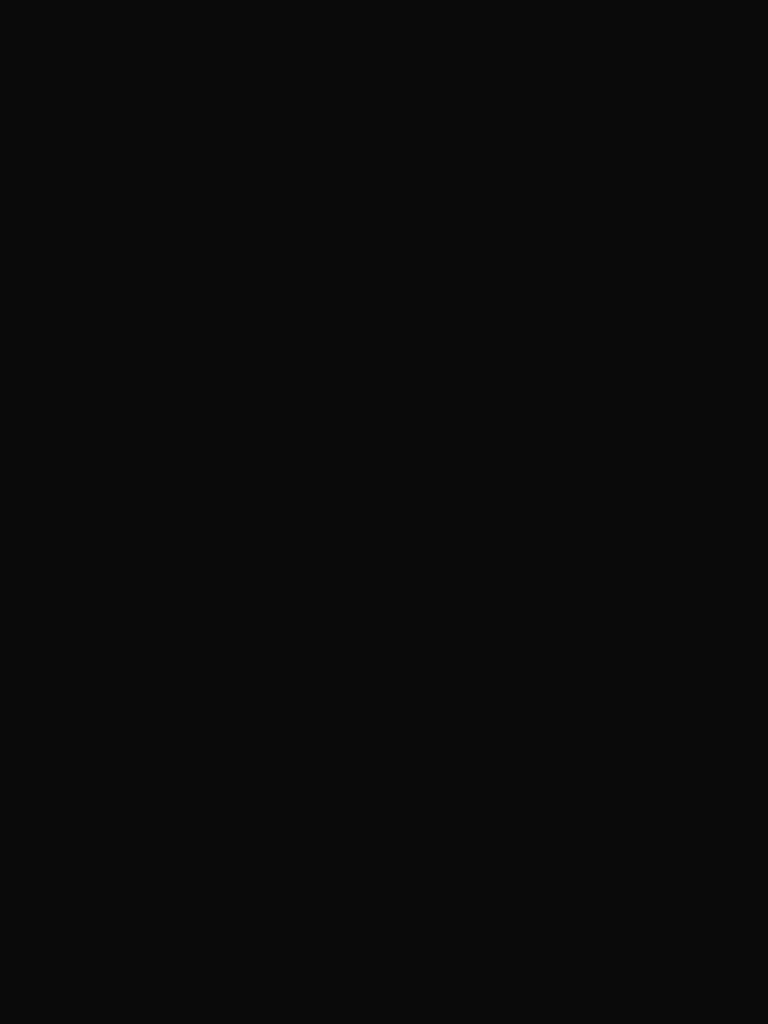

Body content loaded and is visible
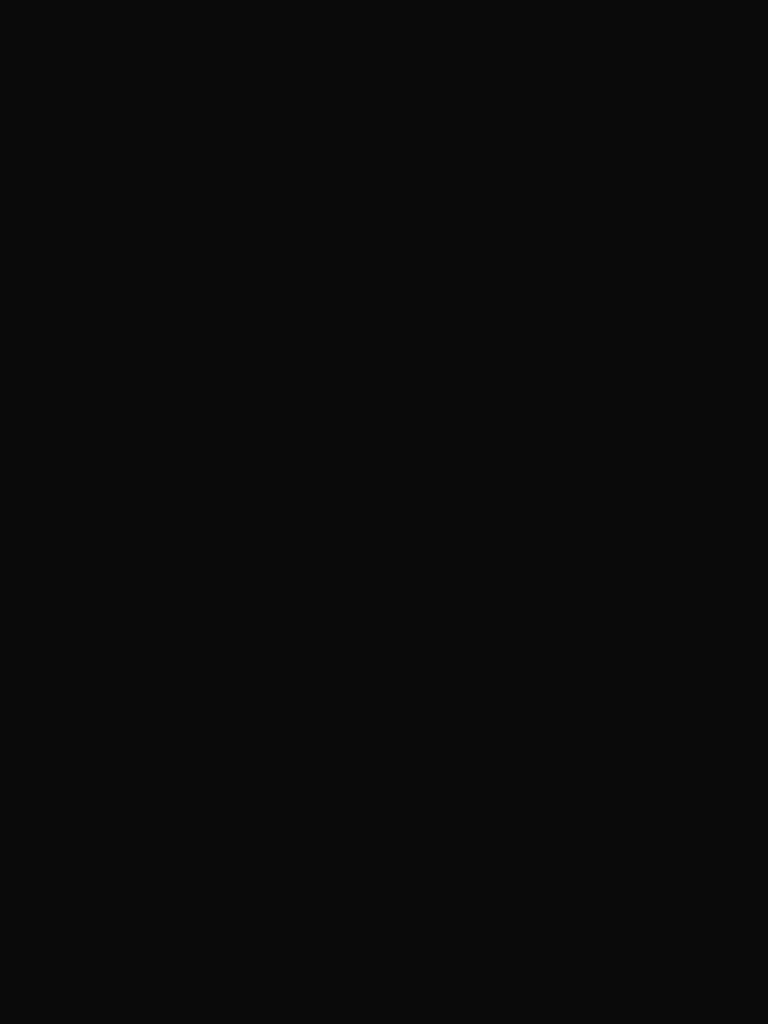

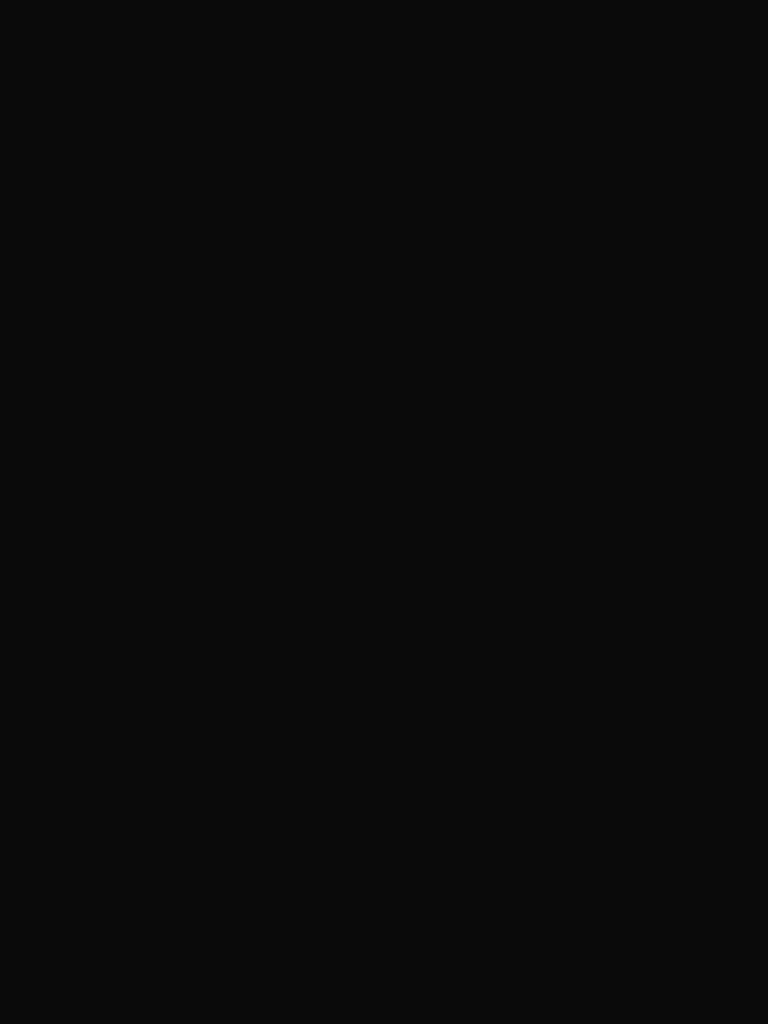